Tests that new todo items are appended to the bottom of the list and the counter shows correct count

Starting URL: https://demo.playwright.dev/todomvc

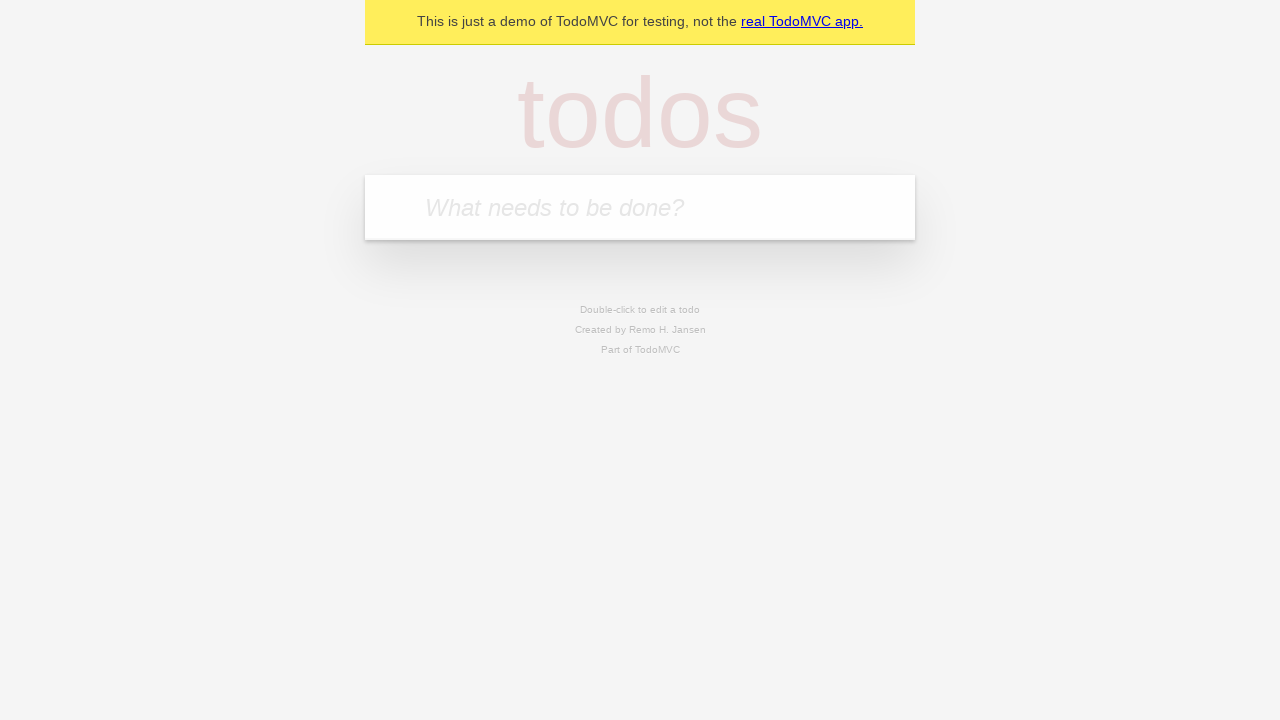

Located the todo input field
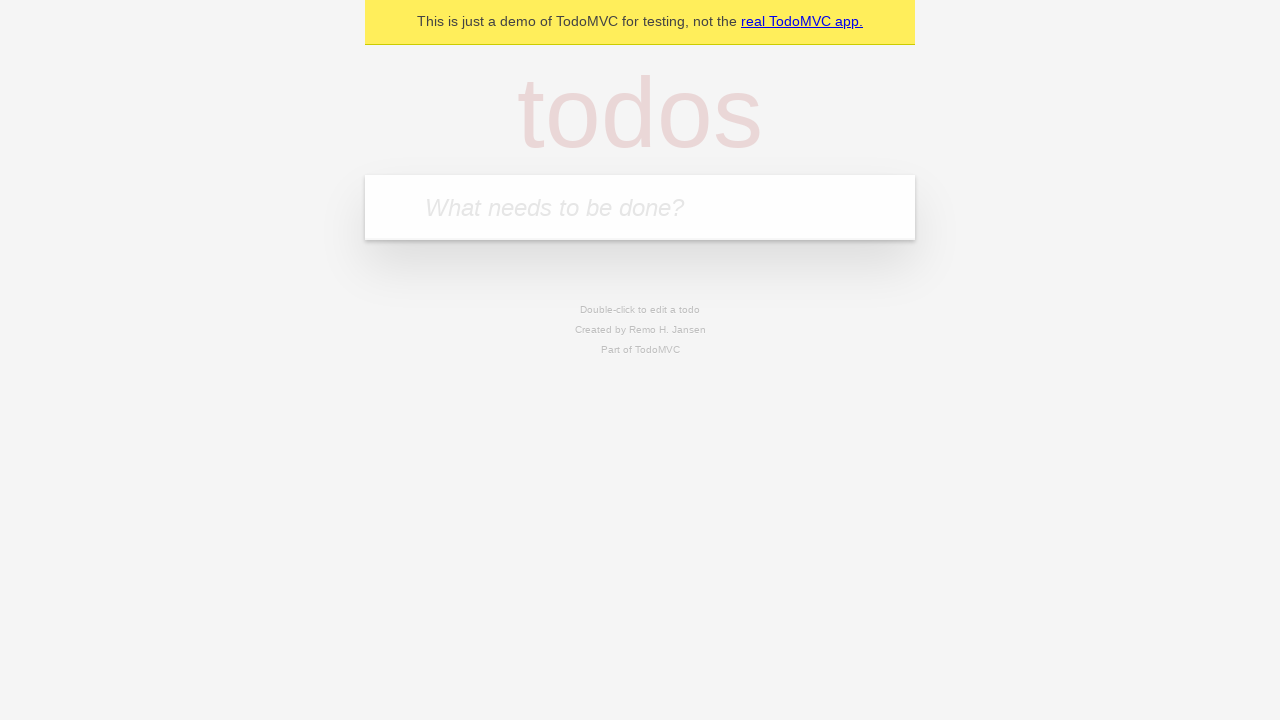

Filled first todo item 'buy some cheese' on internal:attr=[placeholder="What needs to be done?"i]
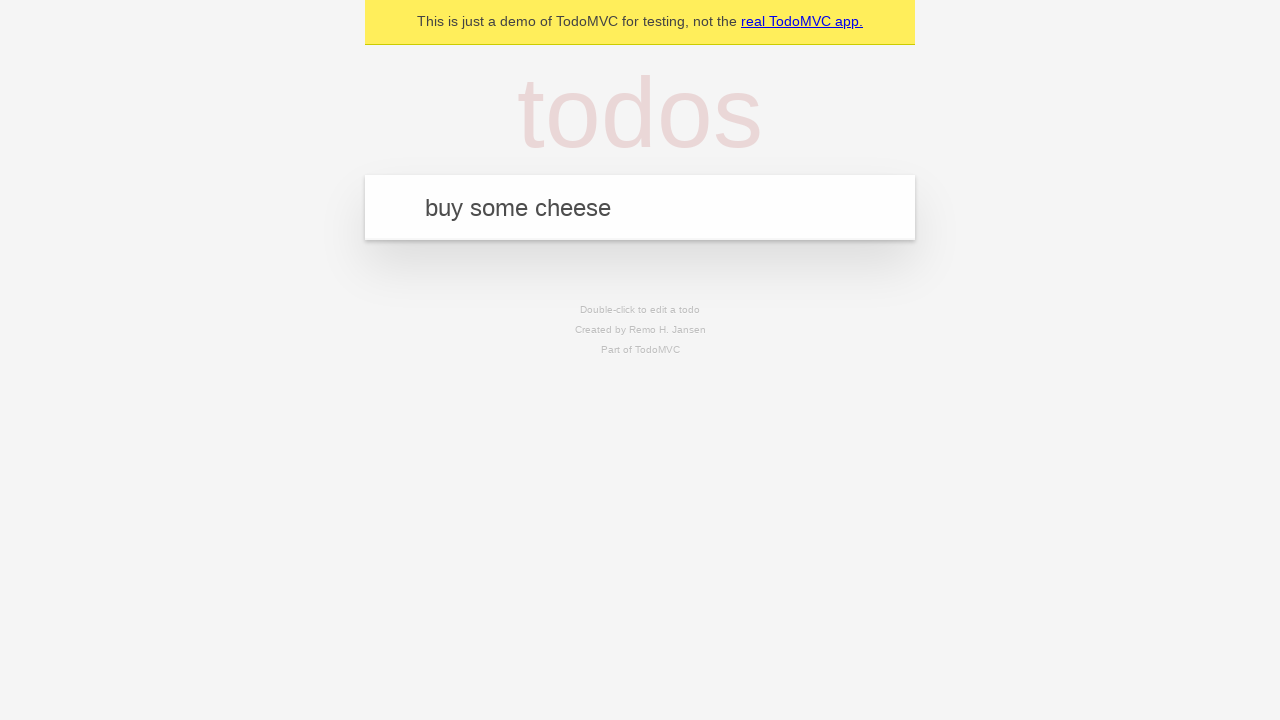

Pressed Enter to add first todo item on internal:attr=[placeholder="What needs to be done?"i]
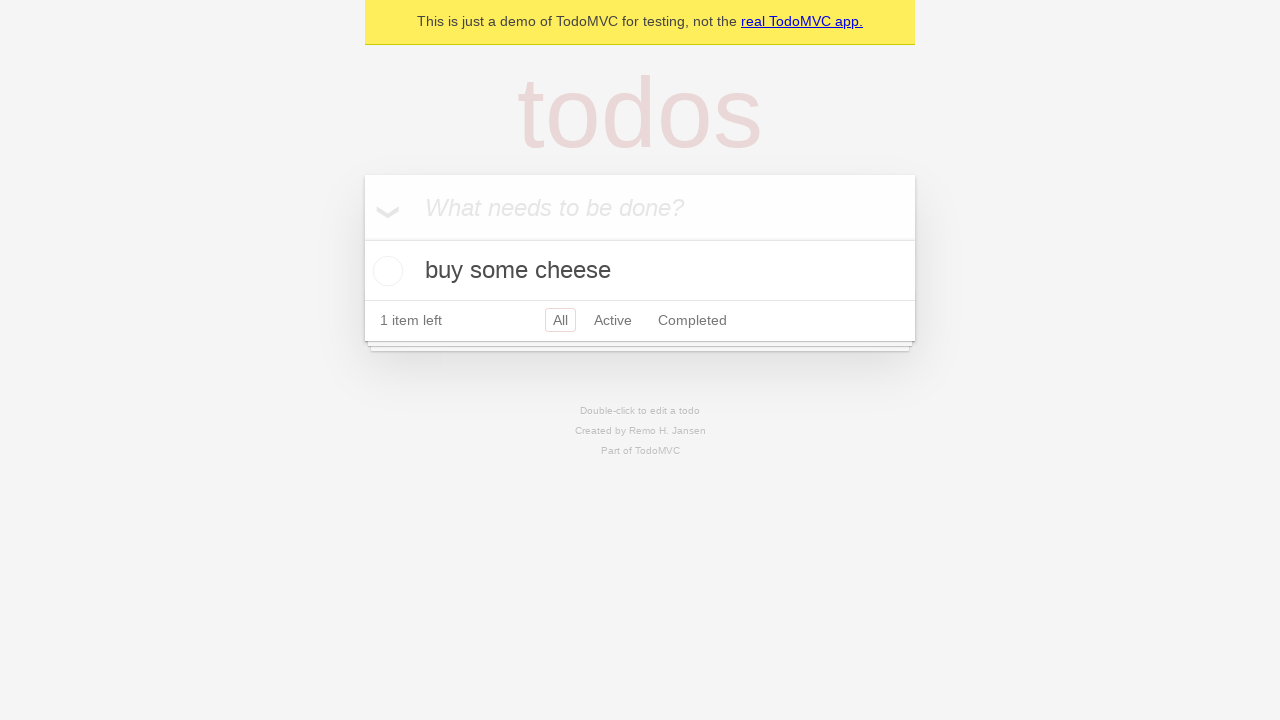

Filled second todo item 'feed the cat' on internal:attr=[placeholder="What needs to be done?"i]
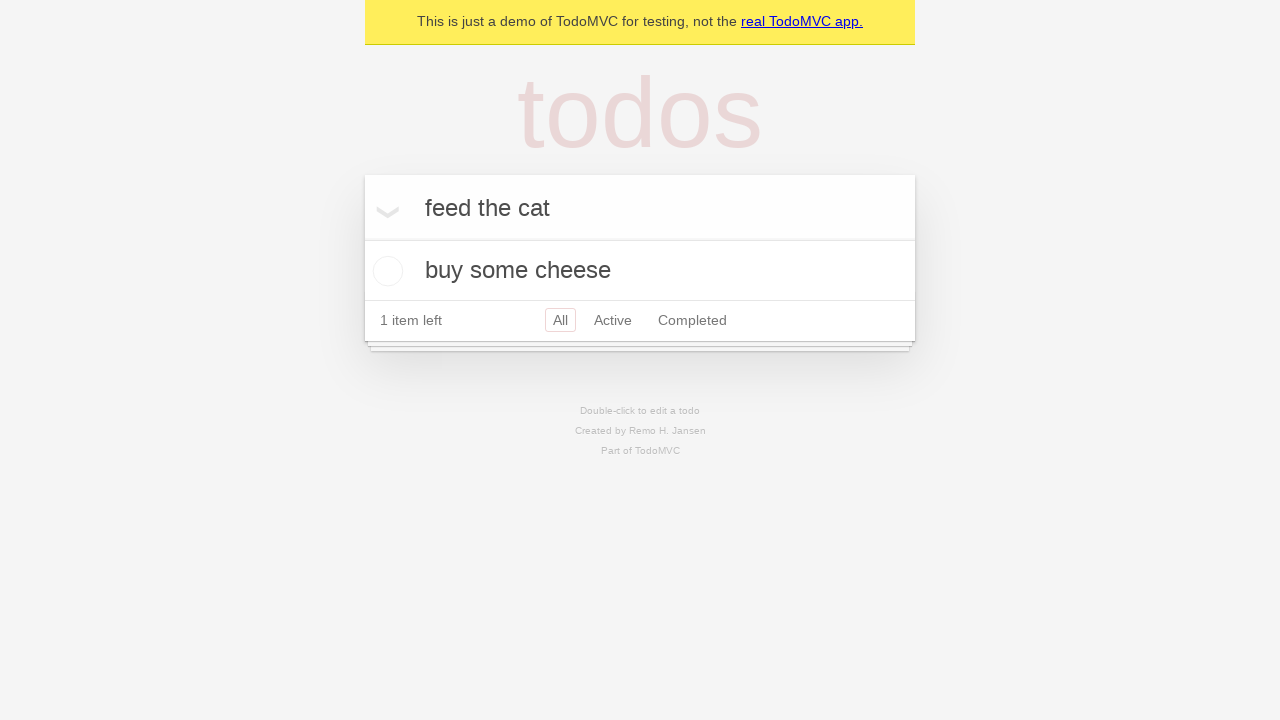

Pressed Enter to add second todo item on internal:attr=[placeholder="What needs to be done?"i]
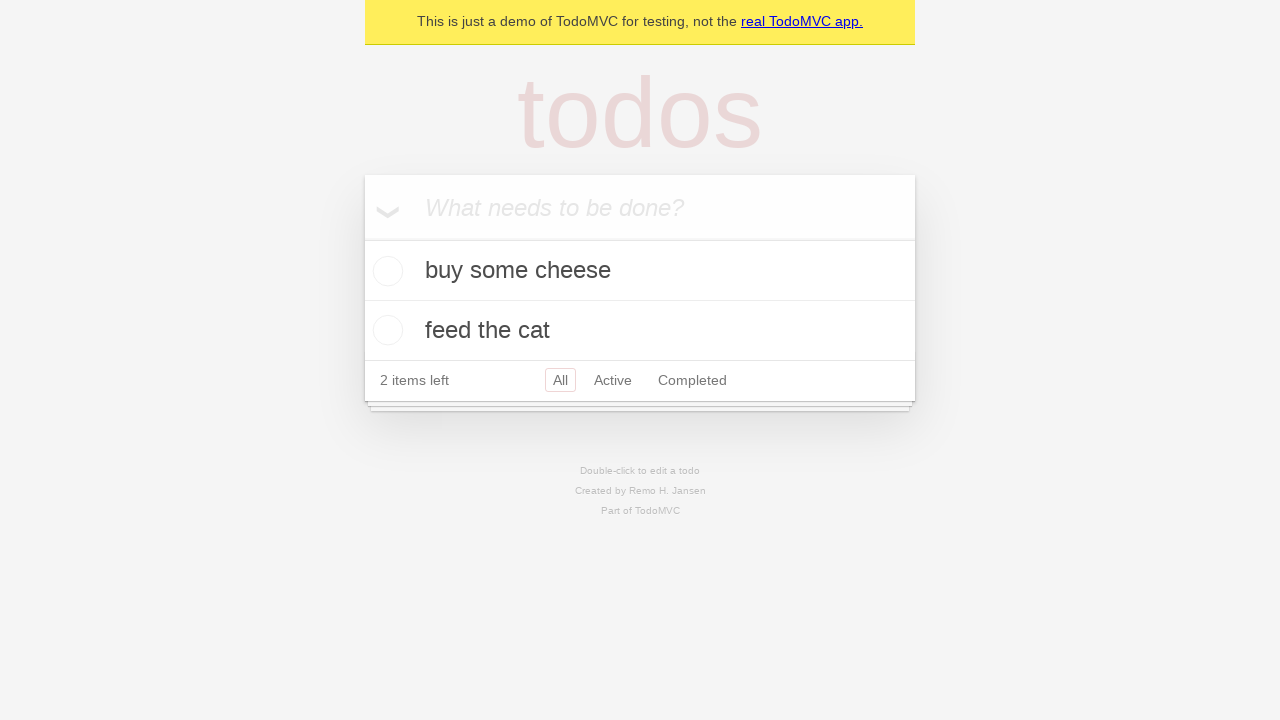

Filled third todo item 'book a doctors appointment' on internal:attr=[placeholder="What needs to be done?"i]
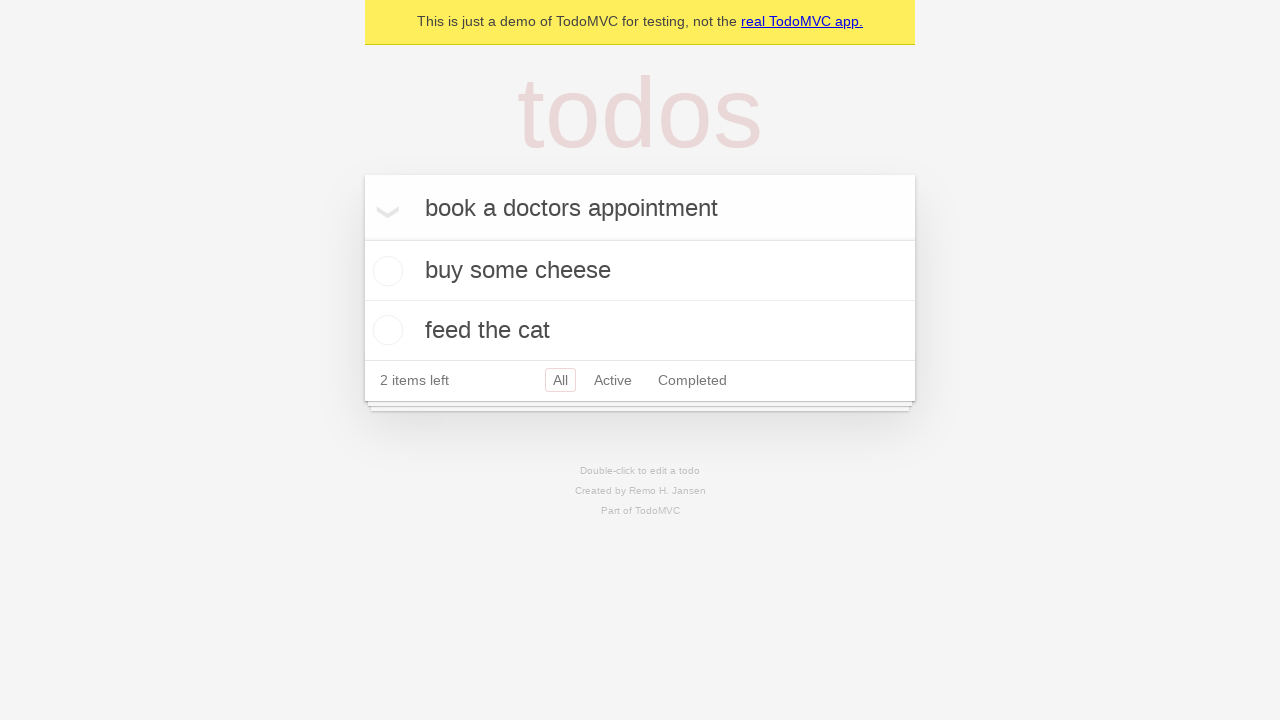

Pressed Enter to add third todo item on internal:attr=[placeholder="What needs to be done?"i]
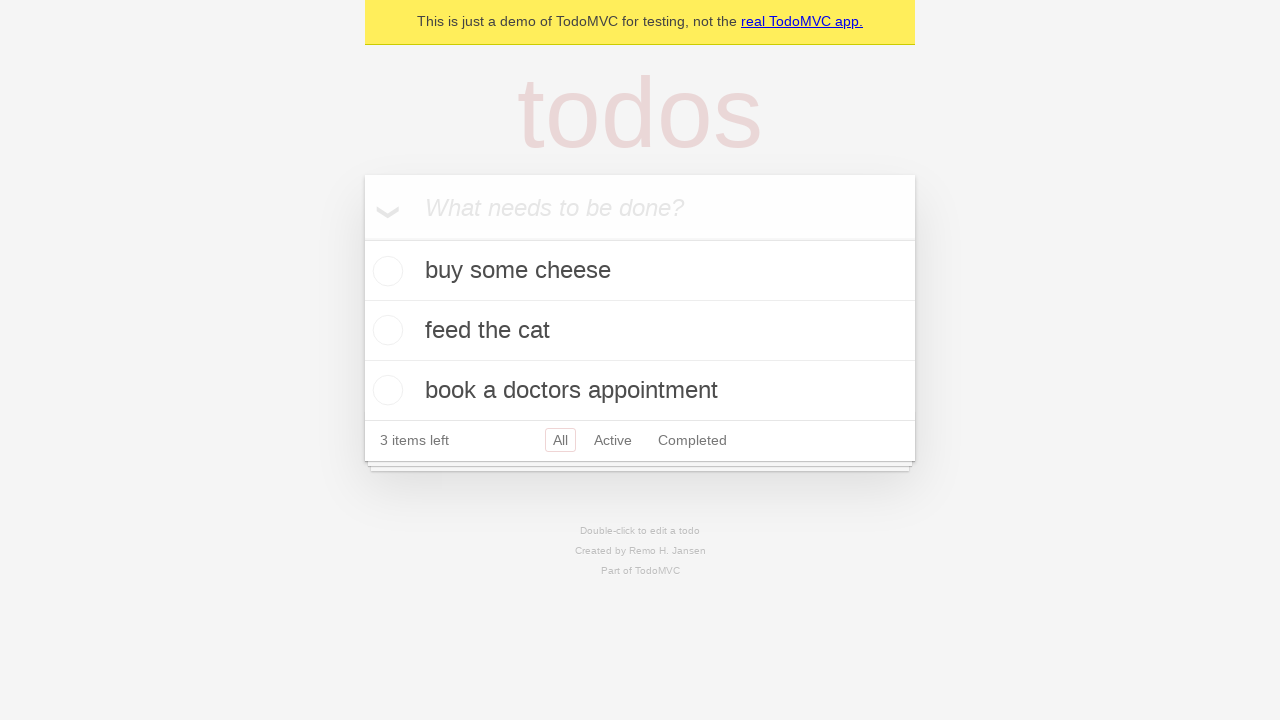

Todo count element appeared, confirming all 3 items were added
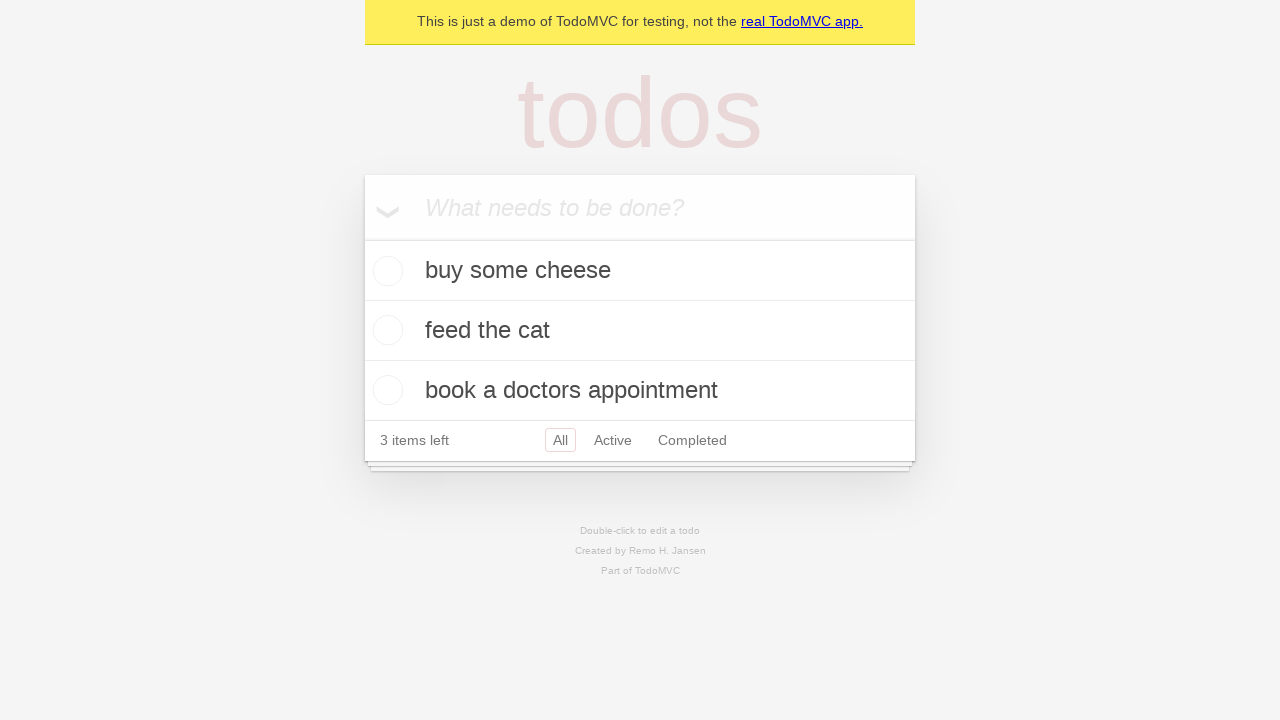

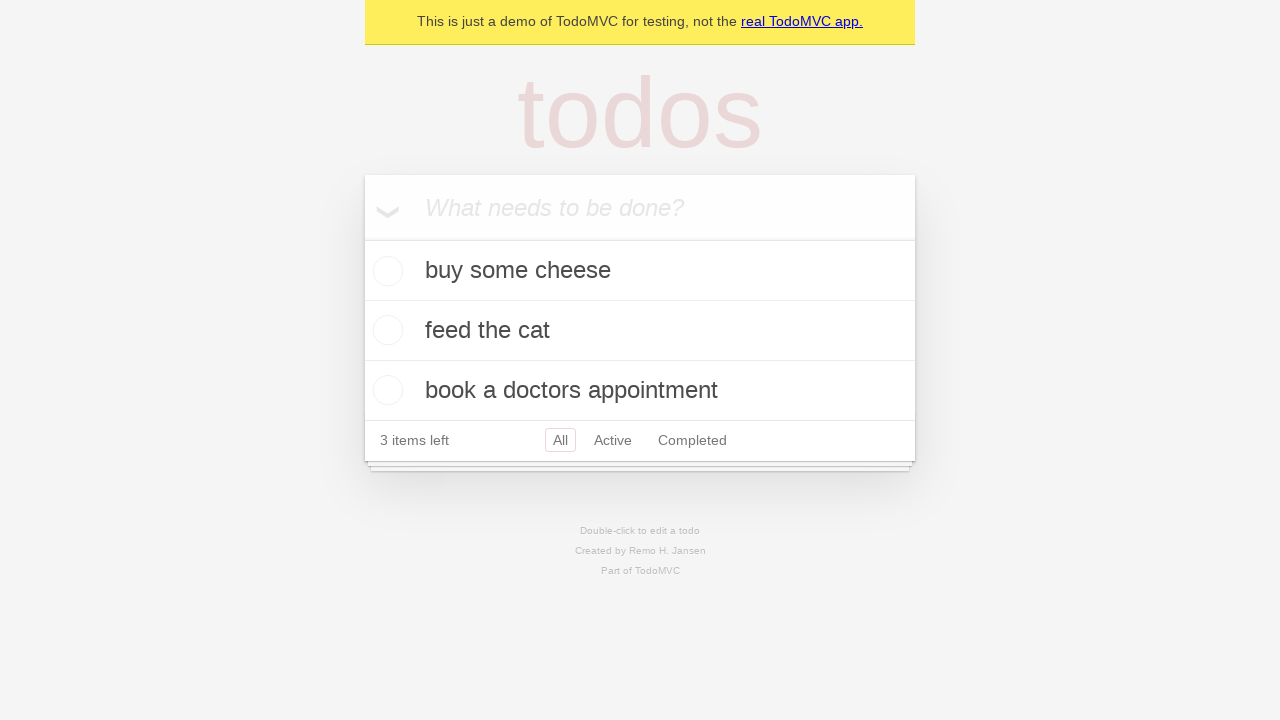